Tests deselecting a checkbox by refreshing the page and clicking the second checkbox to uncheck it

Starting URL: https://the-internet.herokuapp.com/checkboxes

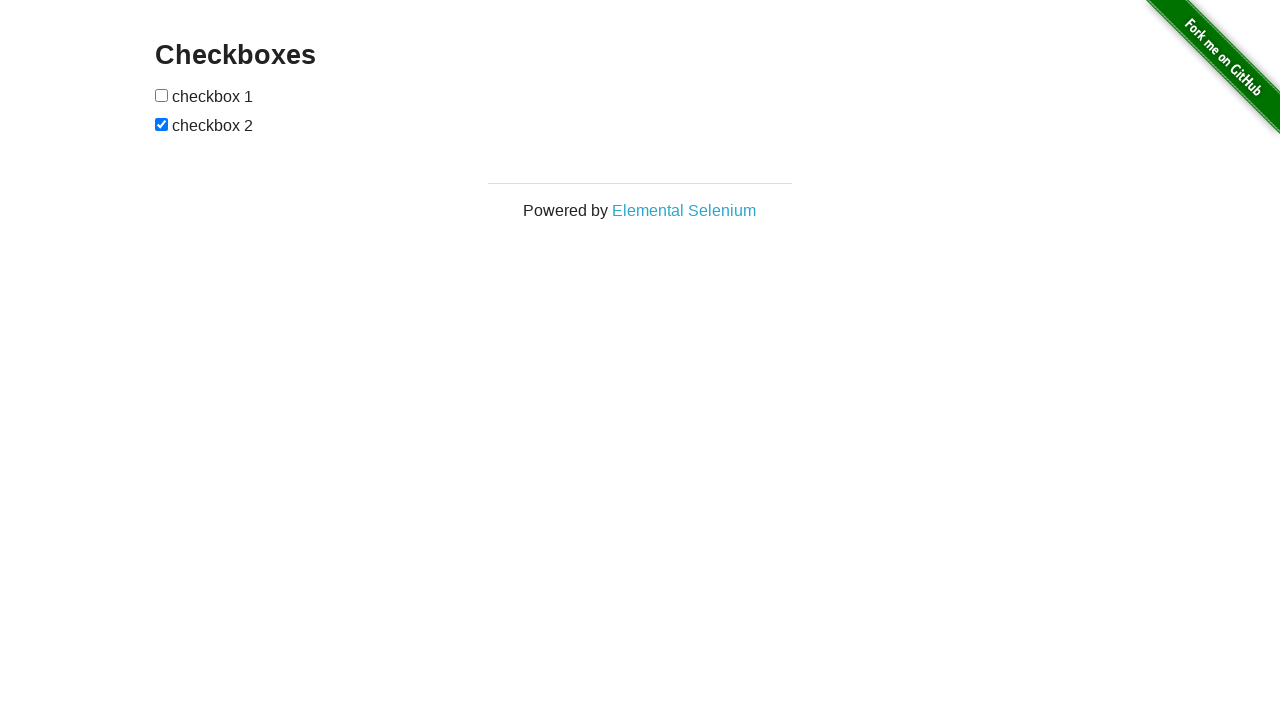

Refreshed the page
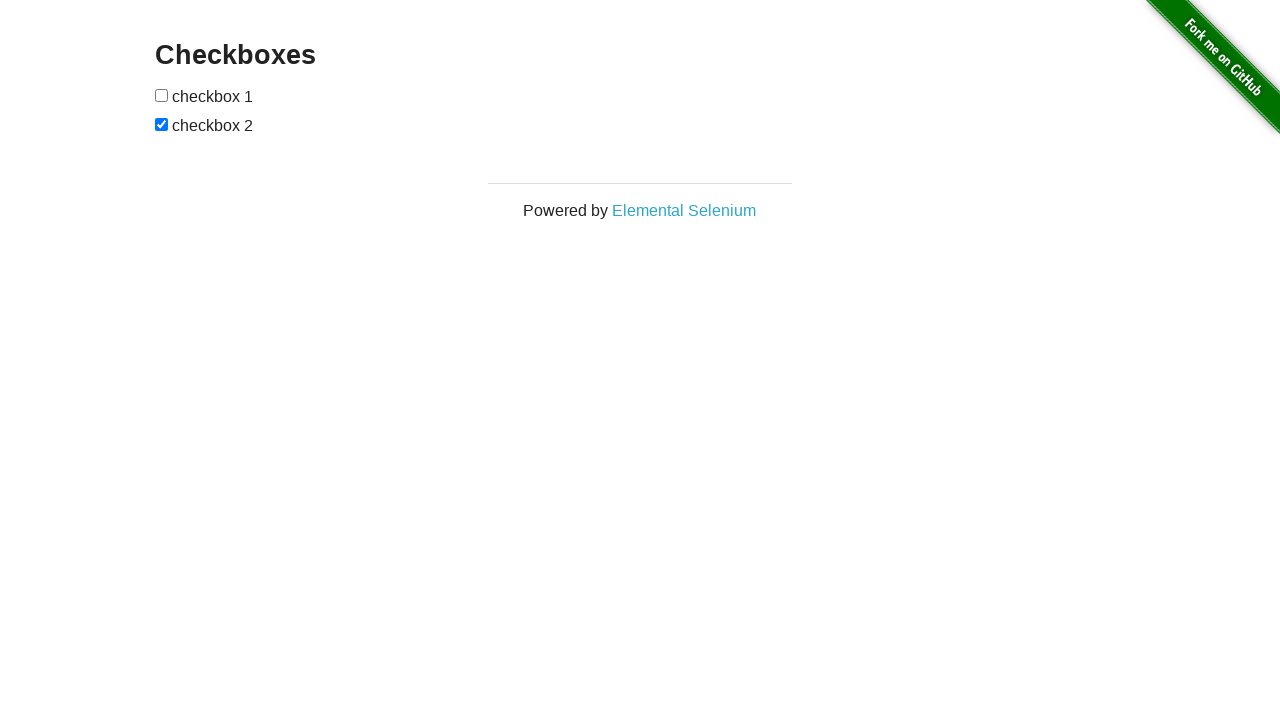

Page header loaded
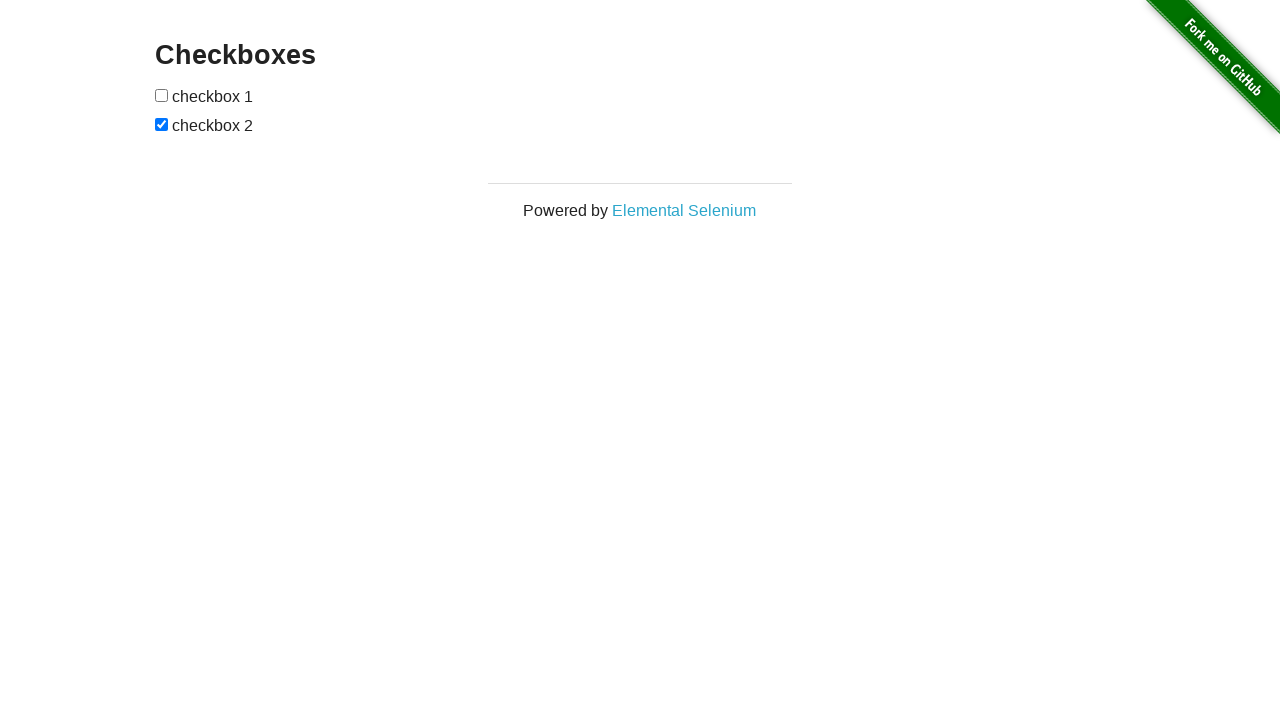

Clicked the second checkbox to deselect it at (162, 124) on #checkboxes > input[type=checkbox]:nth-child(3)
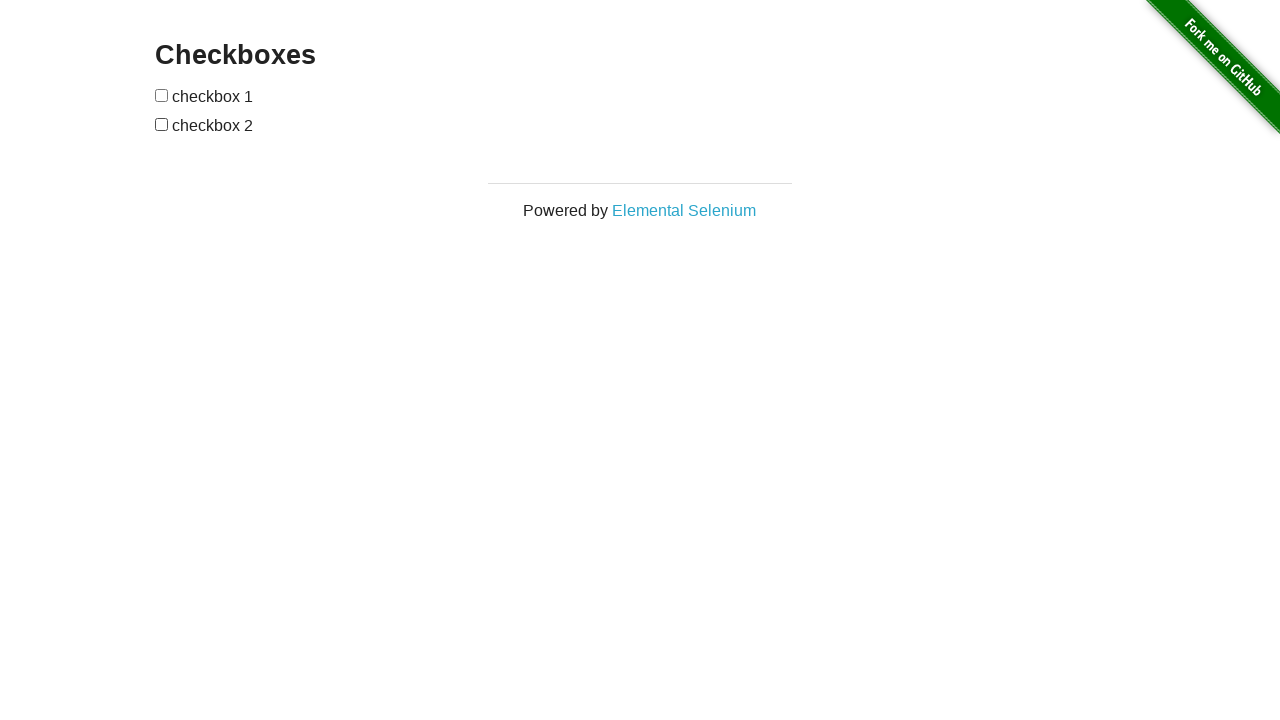

Verified that the second checkbox is unchecked
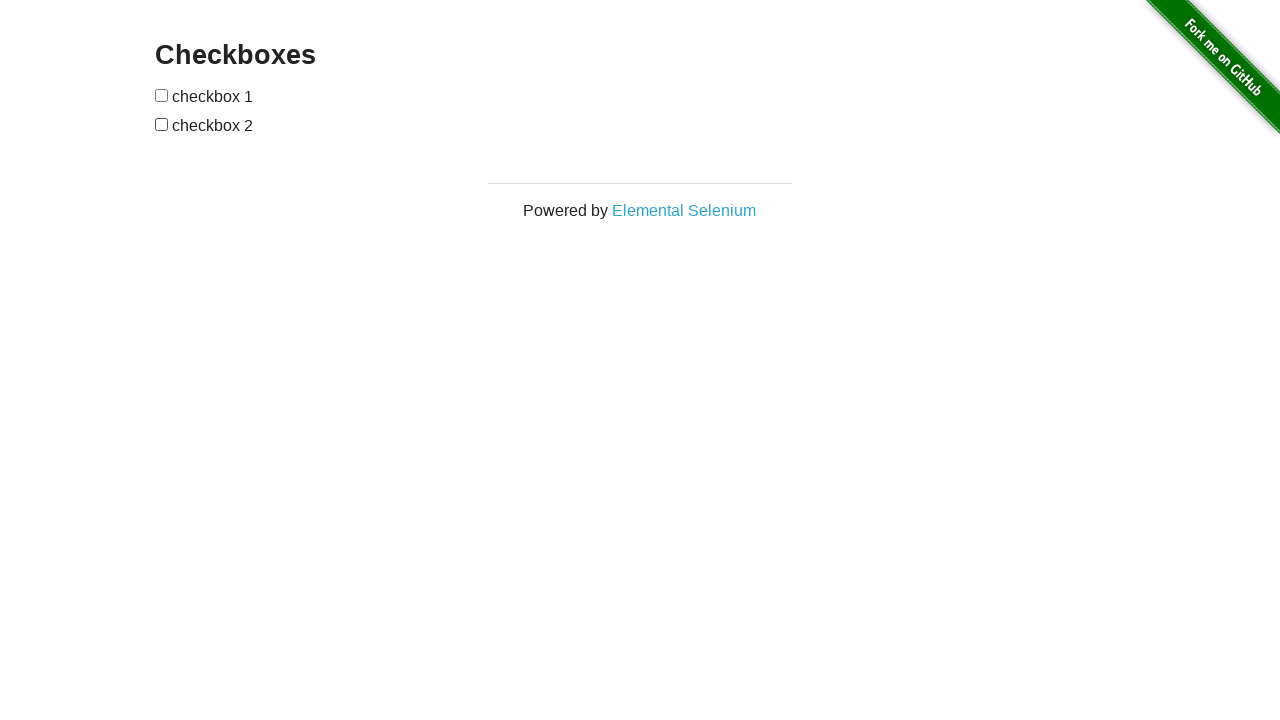

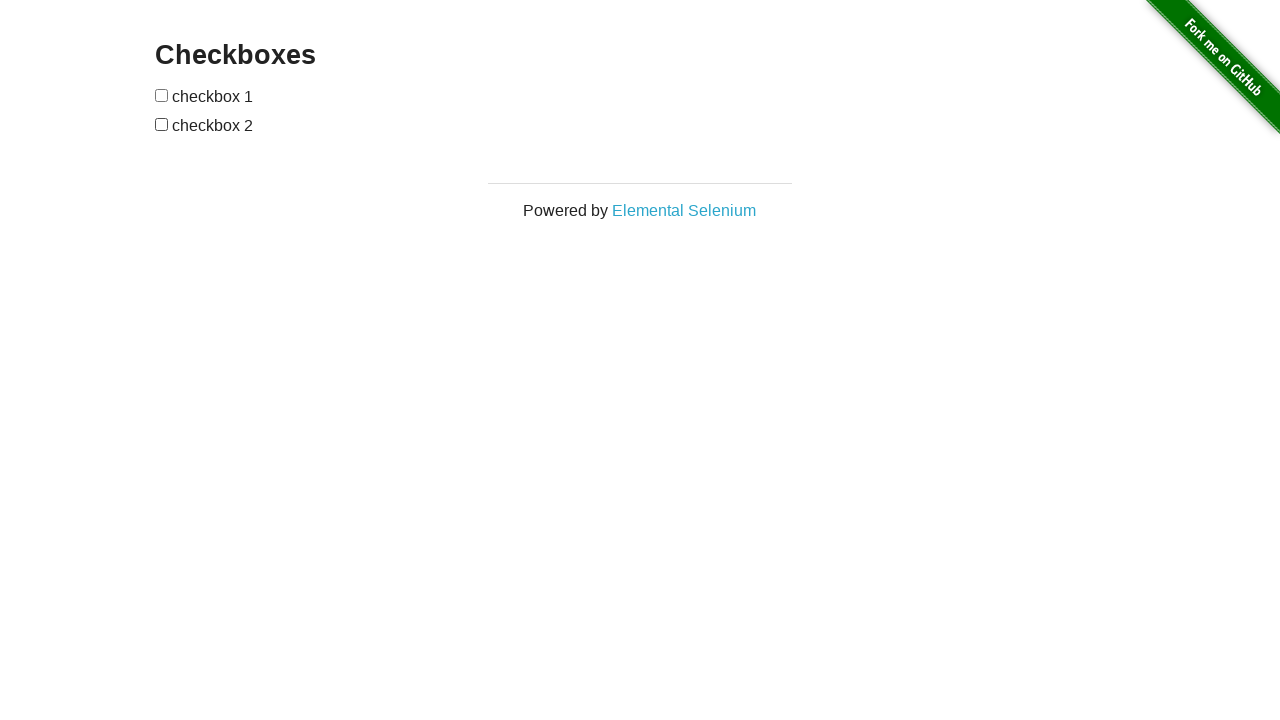